Tests window handling functionality by opening a new window, switching to it to verify content, then switching back to the parent window

Starting URL: https://the-internet.herokuapp.com/

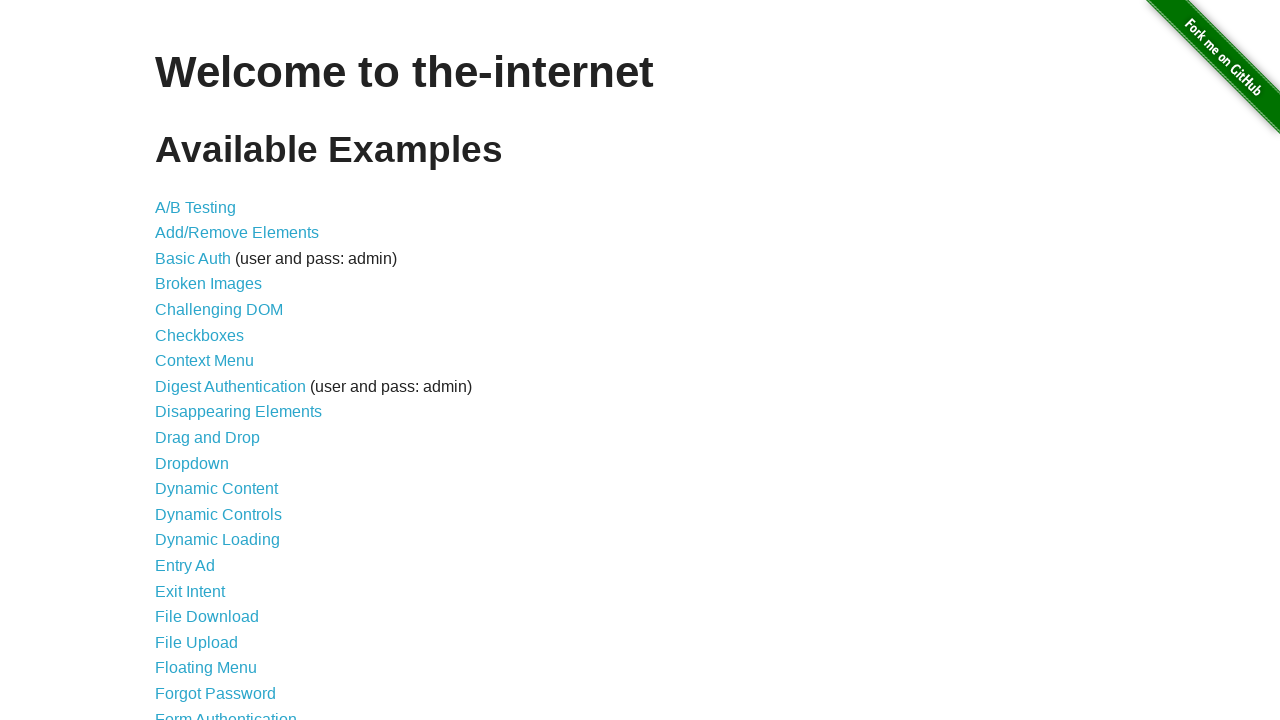

Clicked on Multiple Windows link at (218, 369) on text=Multiple Windows
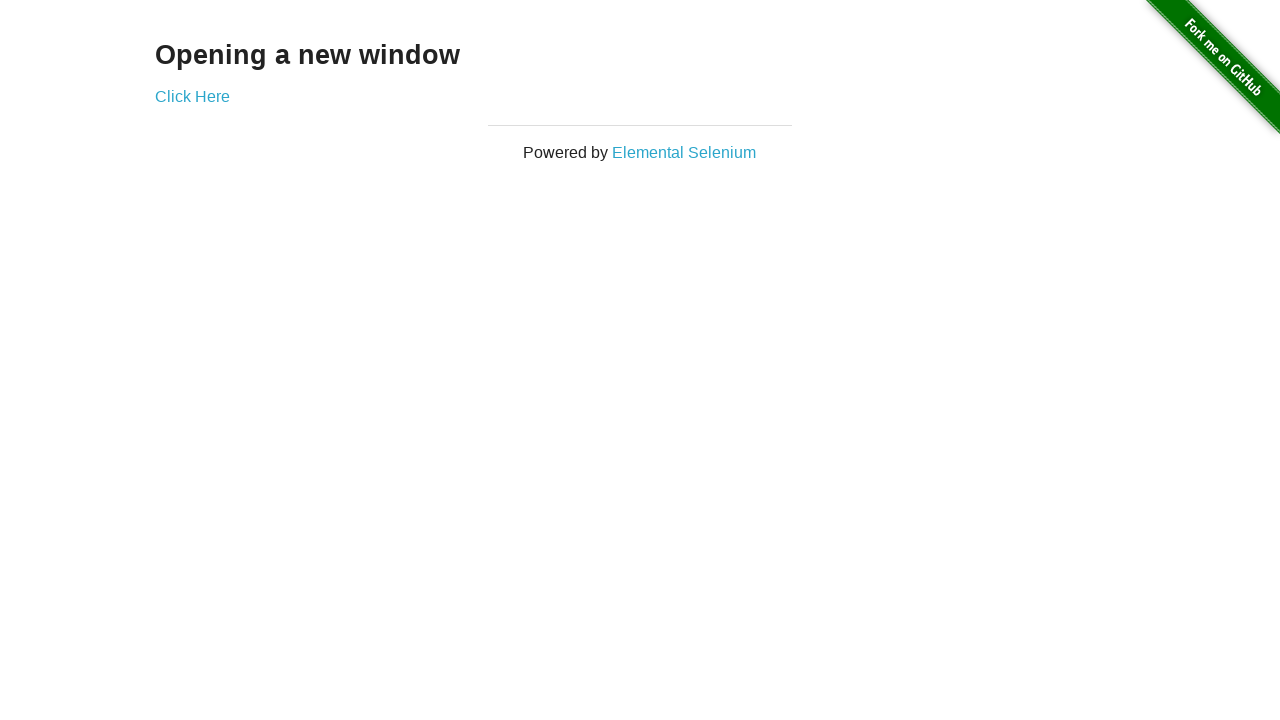

Clicked 'Click Here' link to open new window at (192, 96) on text=Click Here
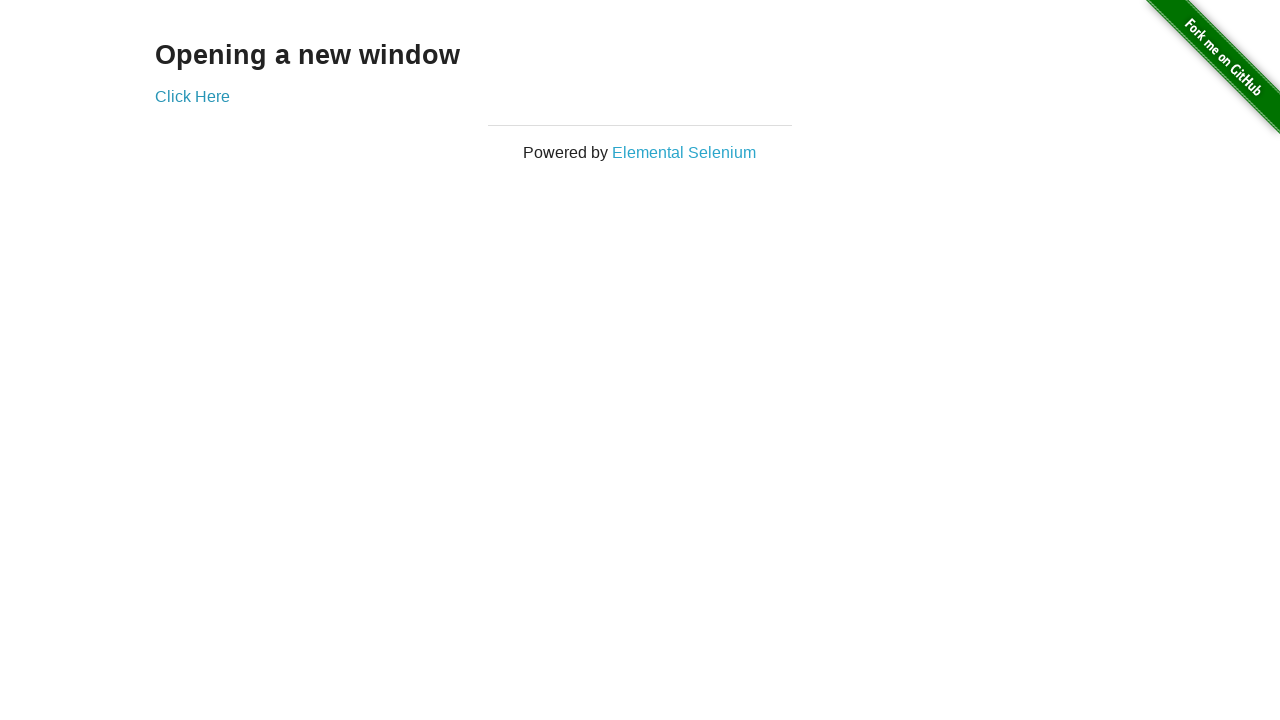

New window opened and captured
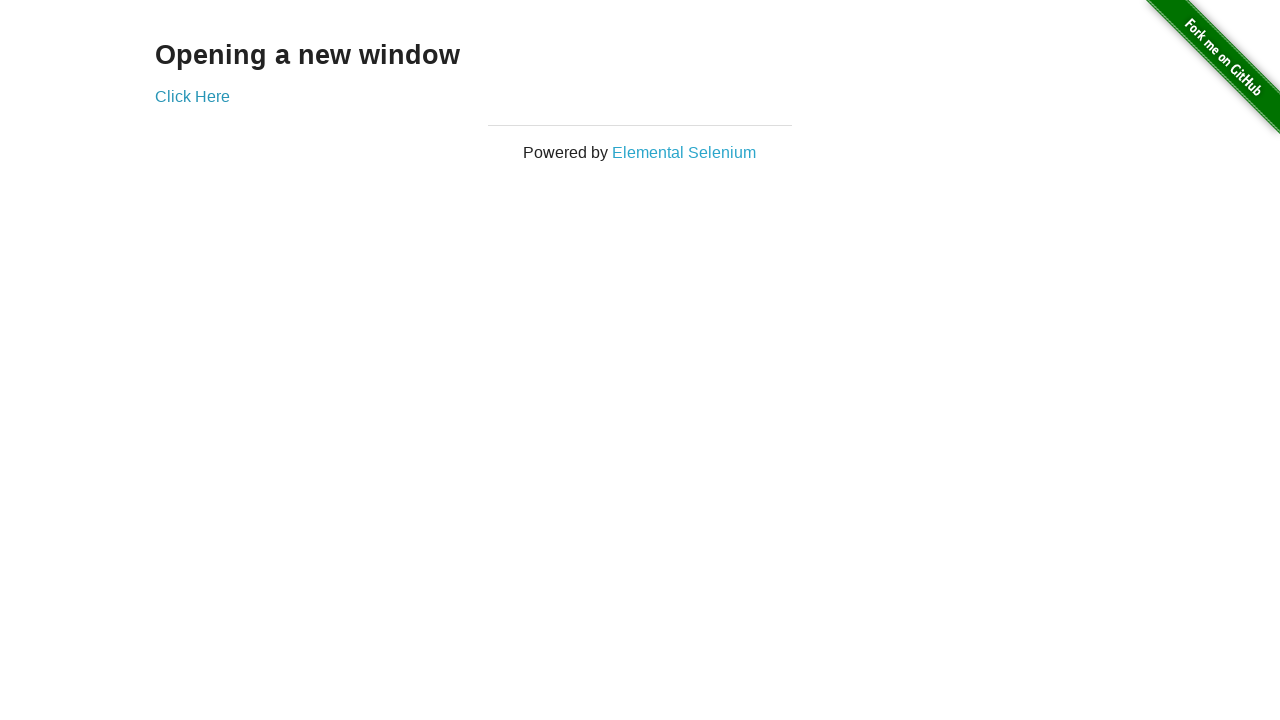

Waited for 'New Window' heading to appear in new page
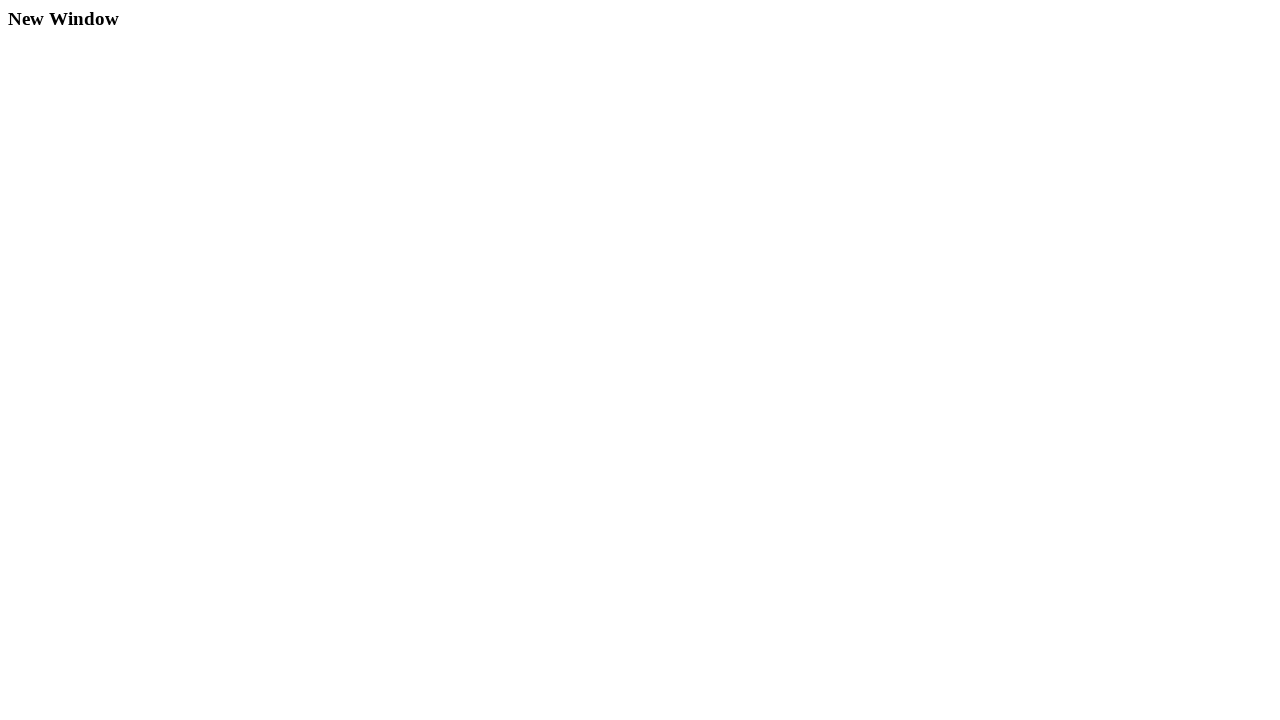

Verified 'Opening a new window' heading in original page
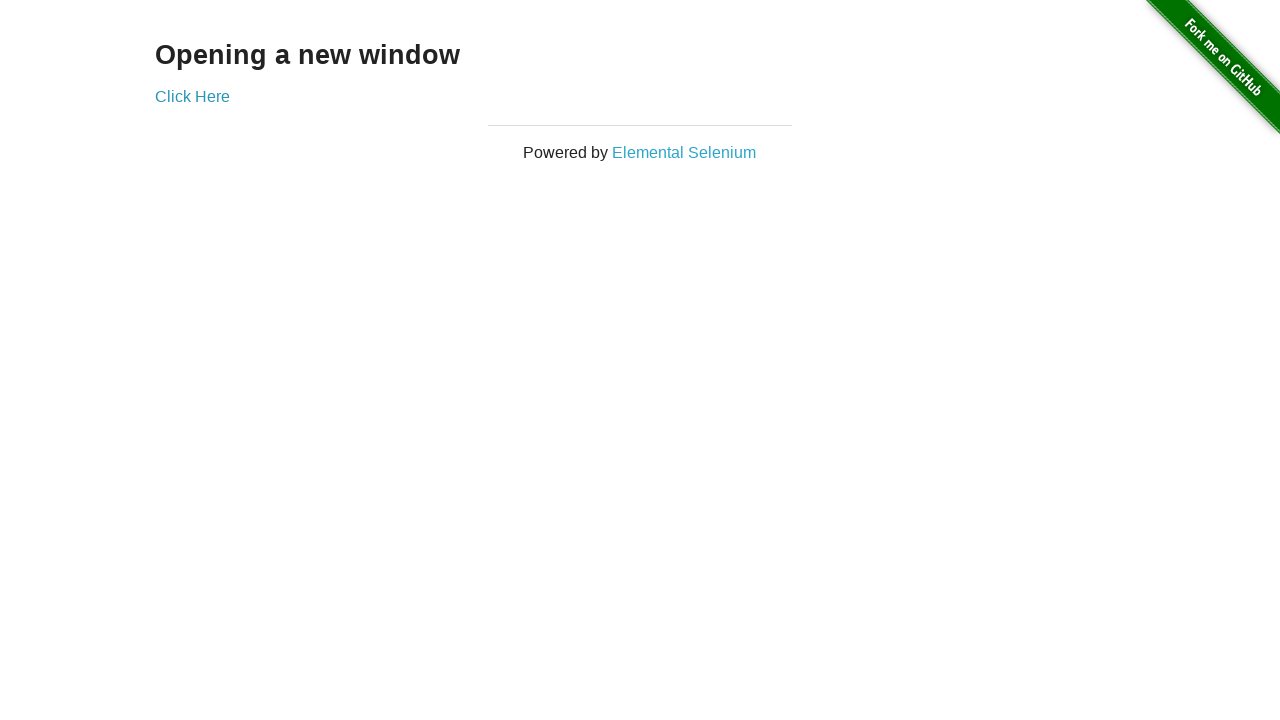

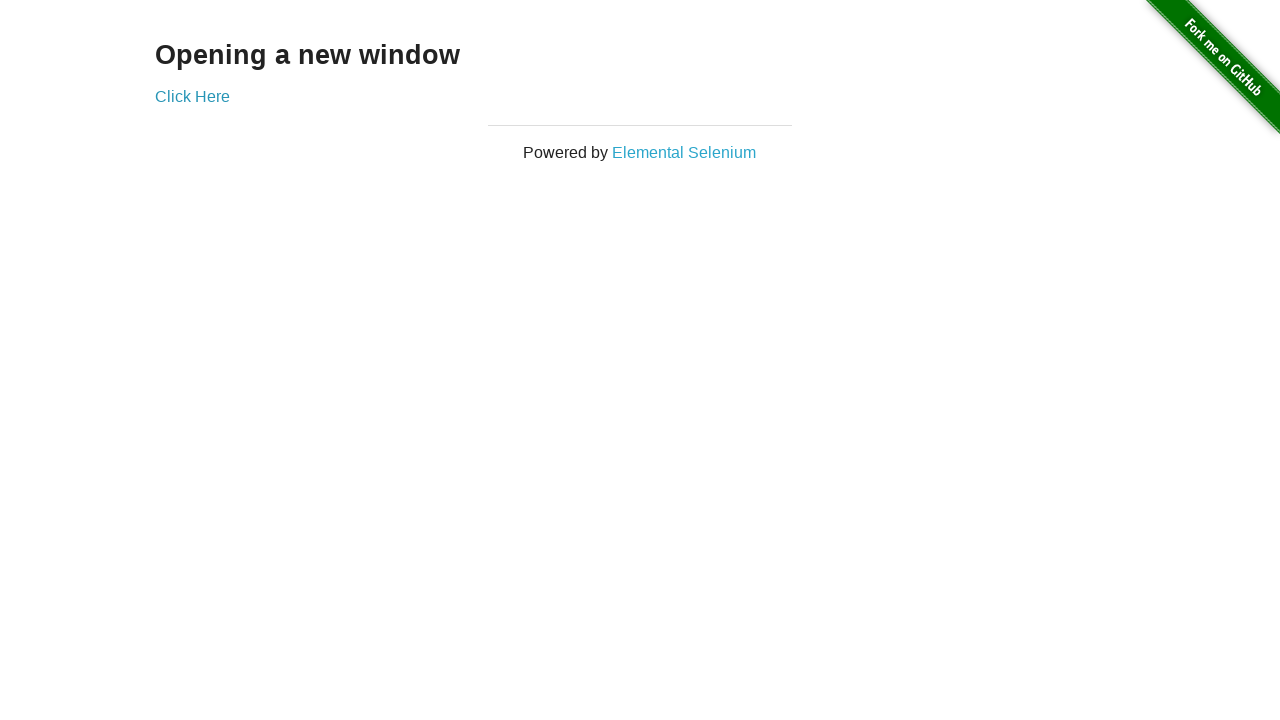